Navigates to the Sortable Data Tables page and verifies that the table and its elements are present on the page

Starting URL: https://the-internet.herokuapp.com/

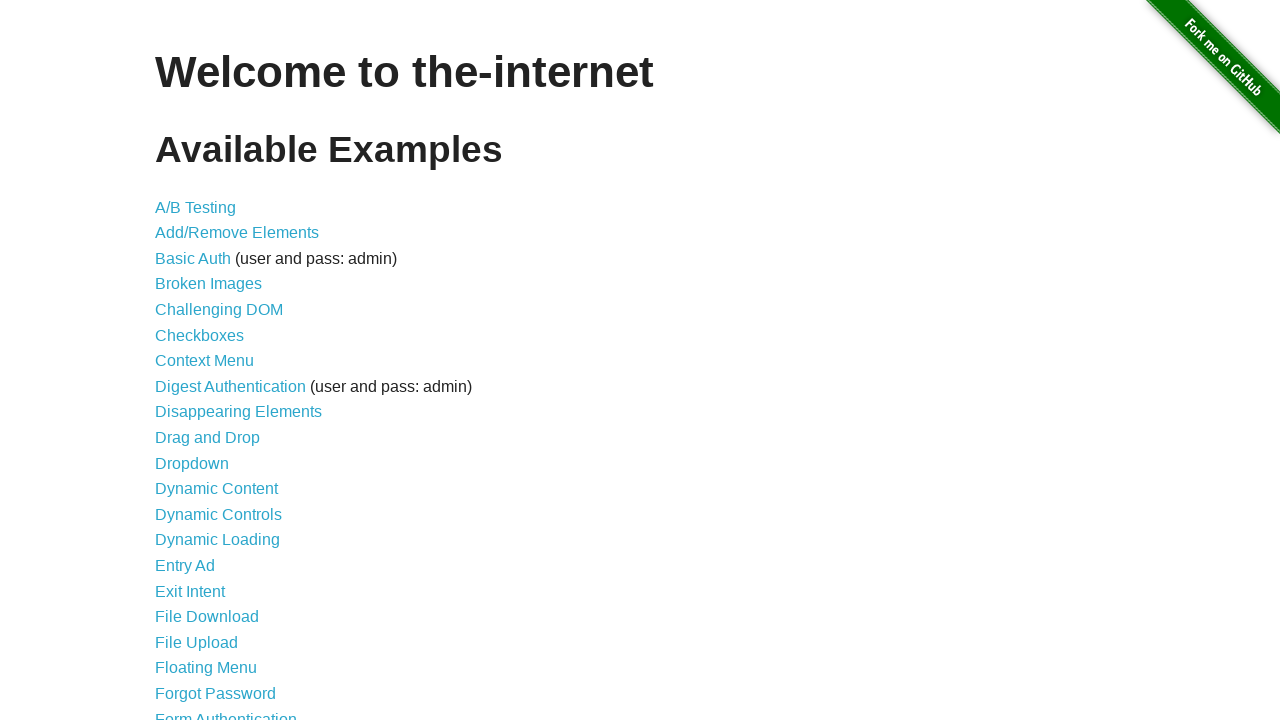

Clicked on Sortable Data Tables link at (230, 574) on text='Sortable Data Tables'
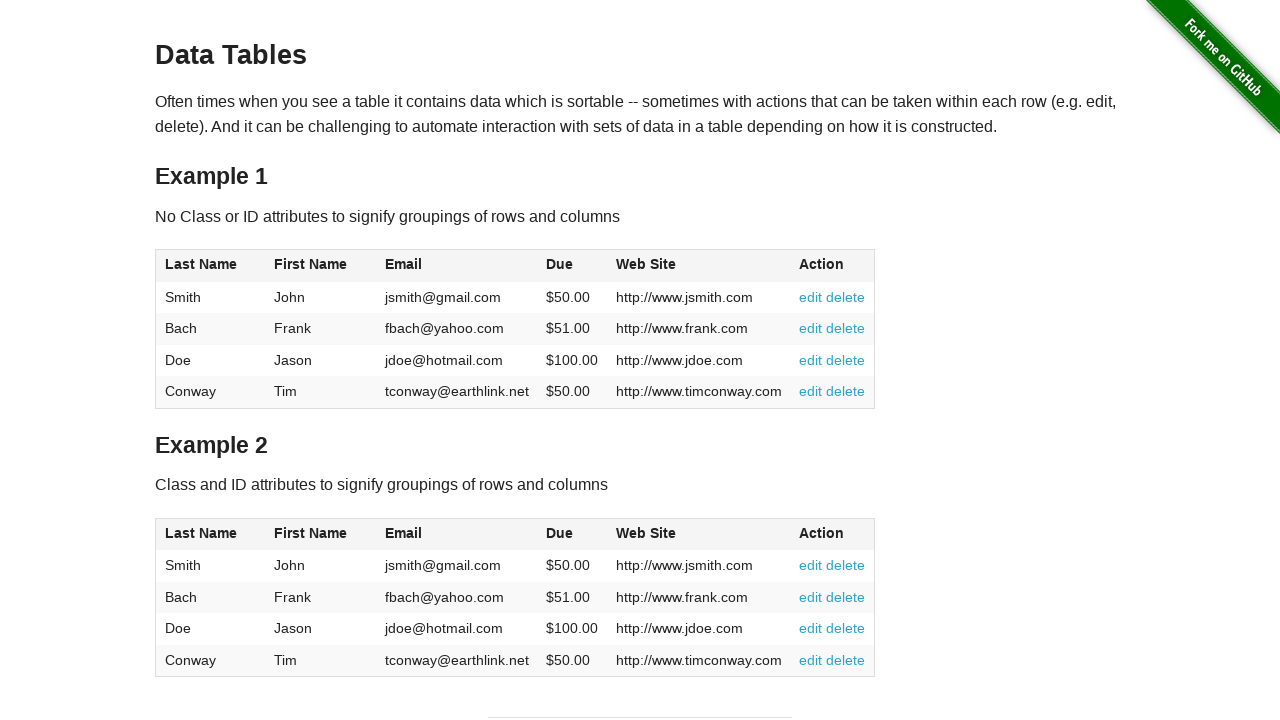

Navigated to Sortable Data Tables page
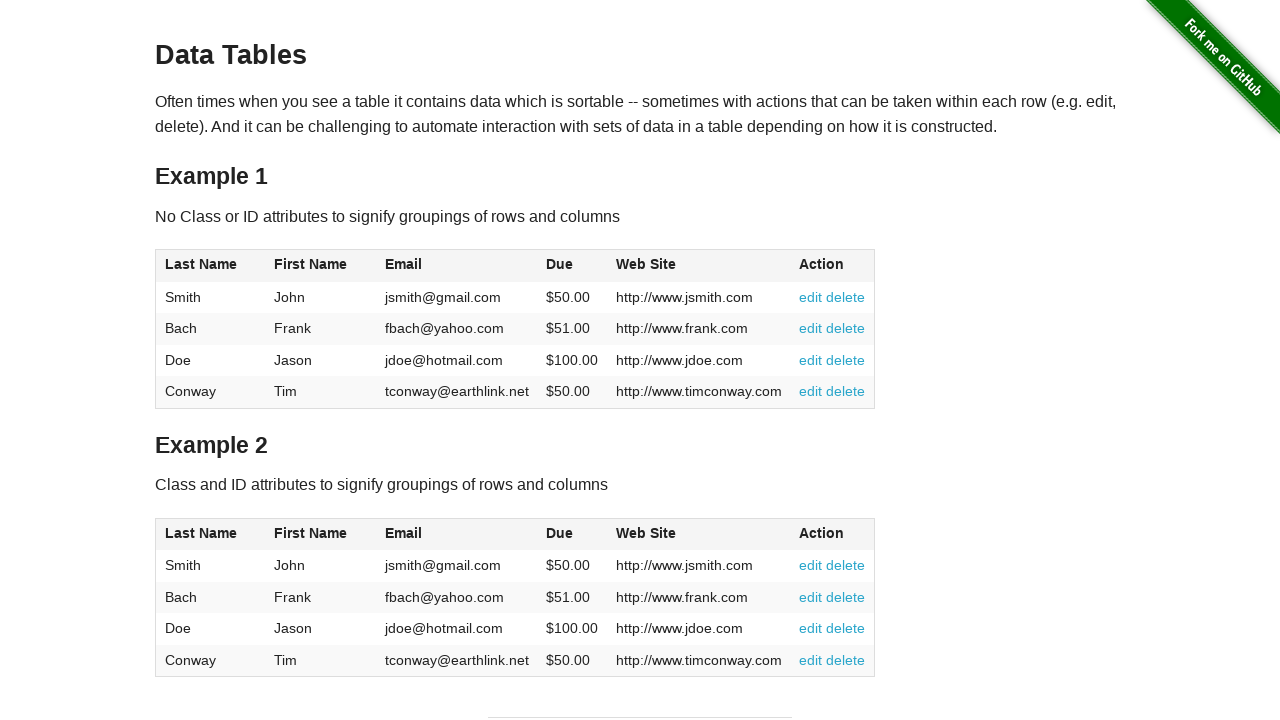

Verified table header column 1 is present
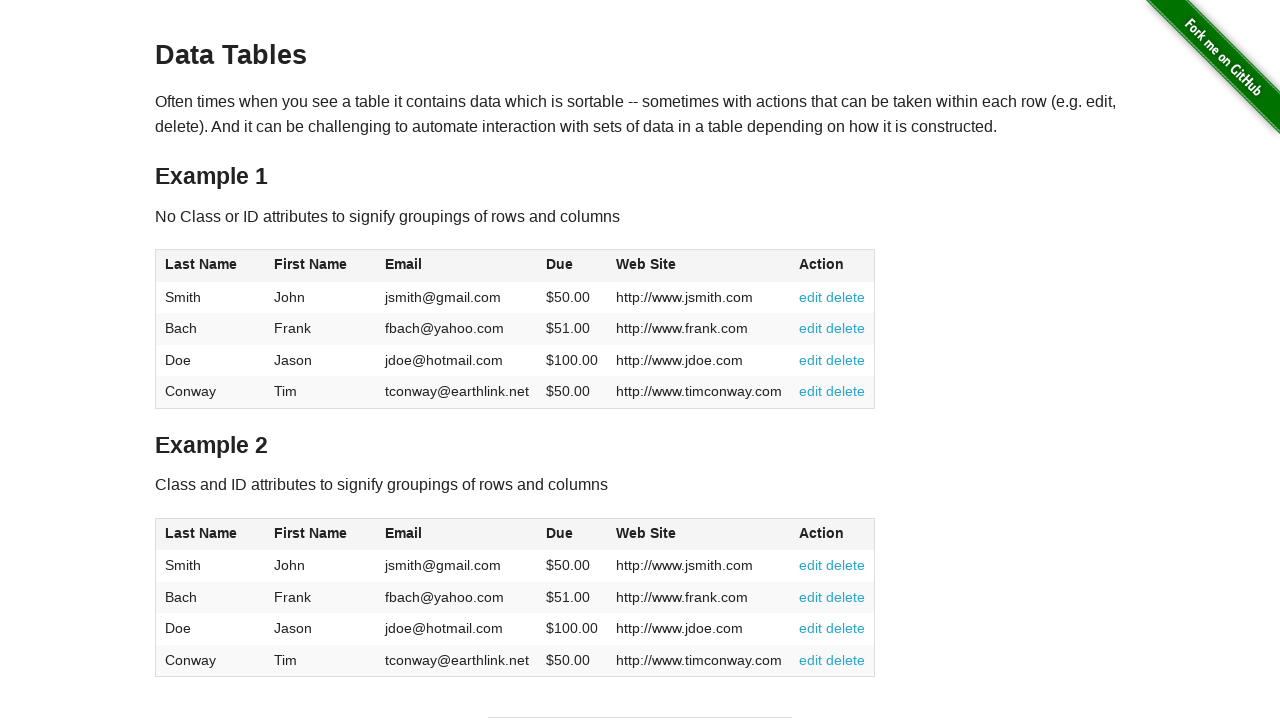

Verified table header column 2 is present
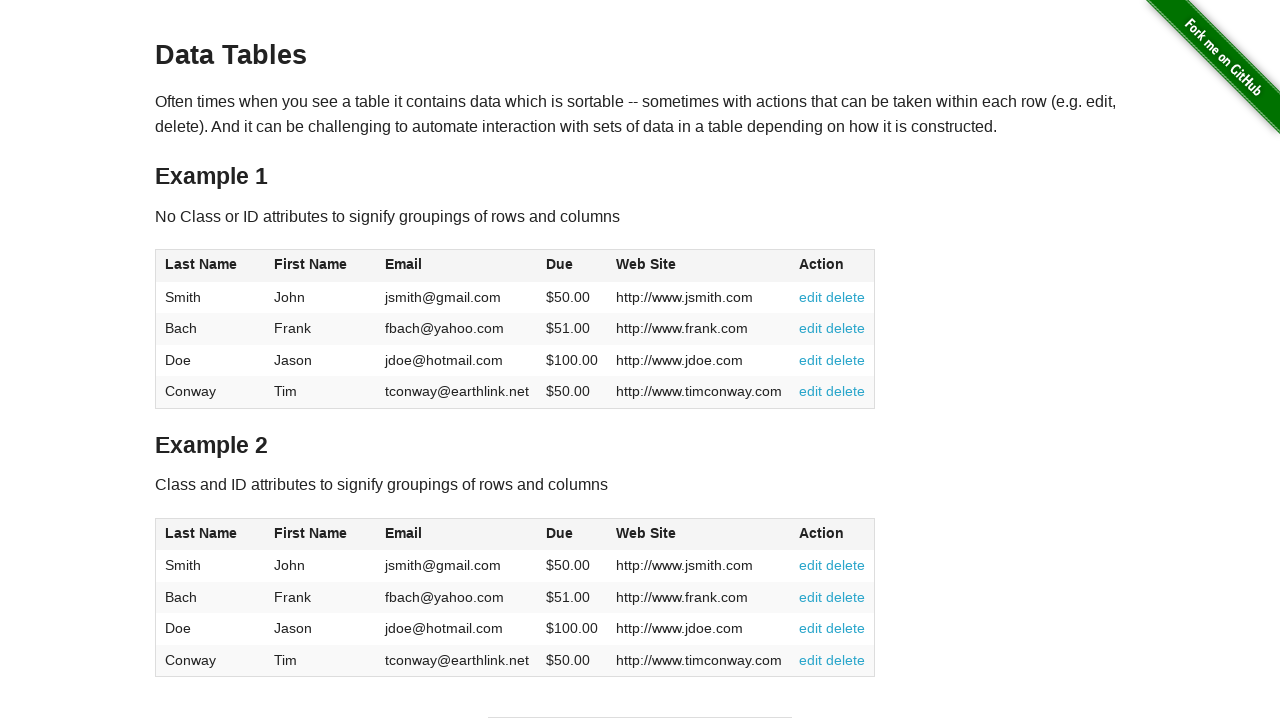

Verified table header column 3 is present
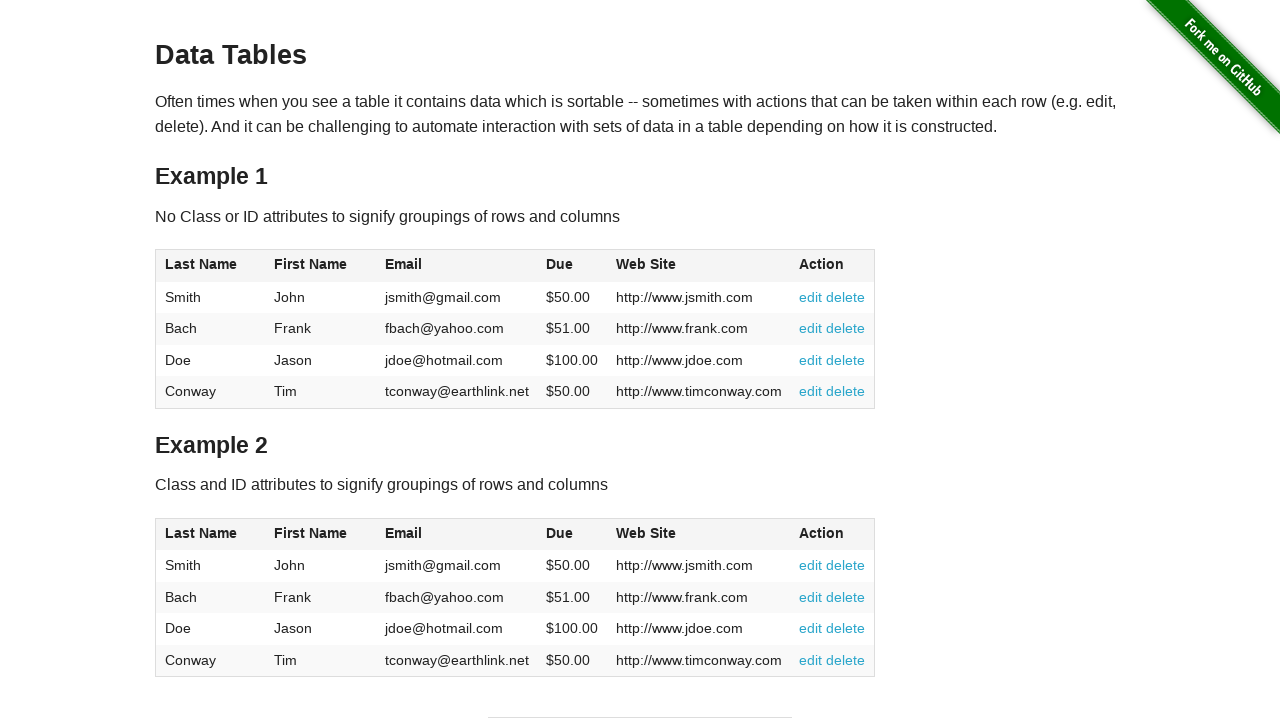

Verified table header column 4 is present
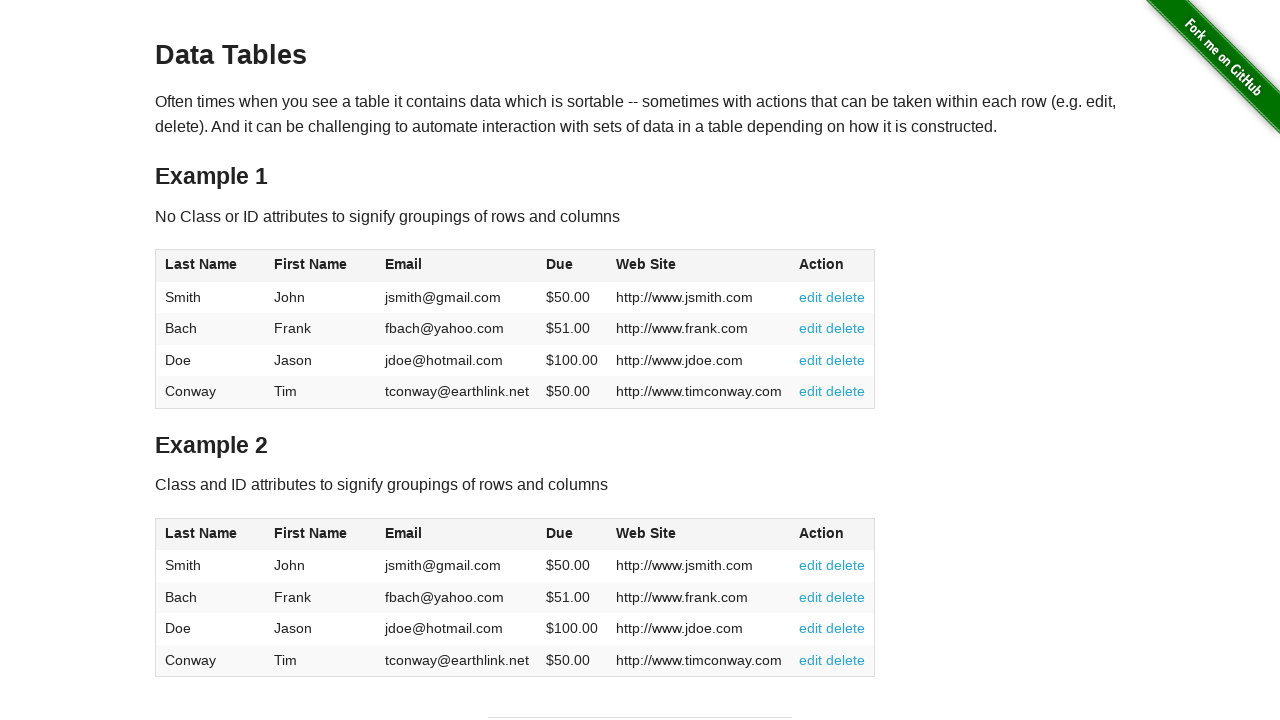

Verified table header column 5 is present
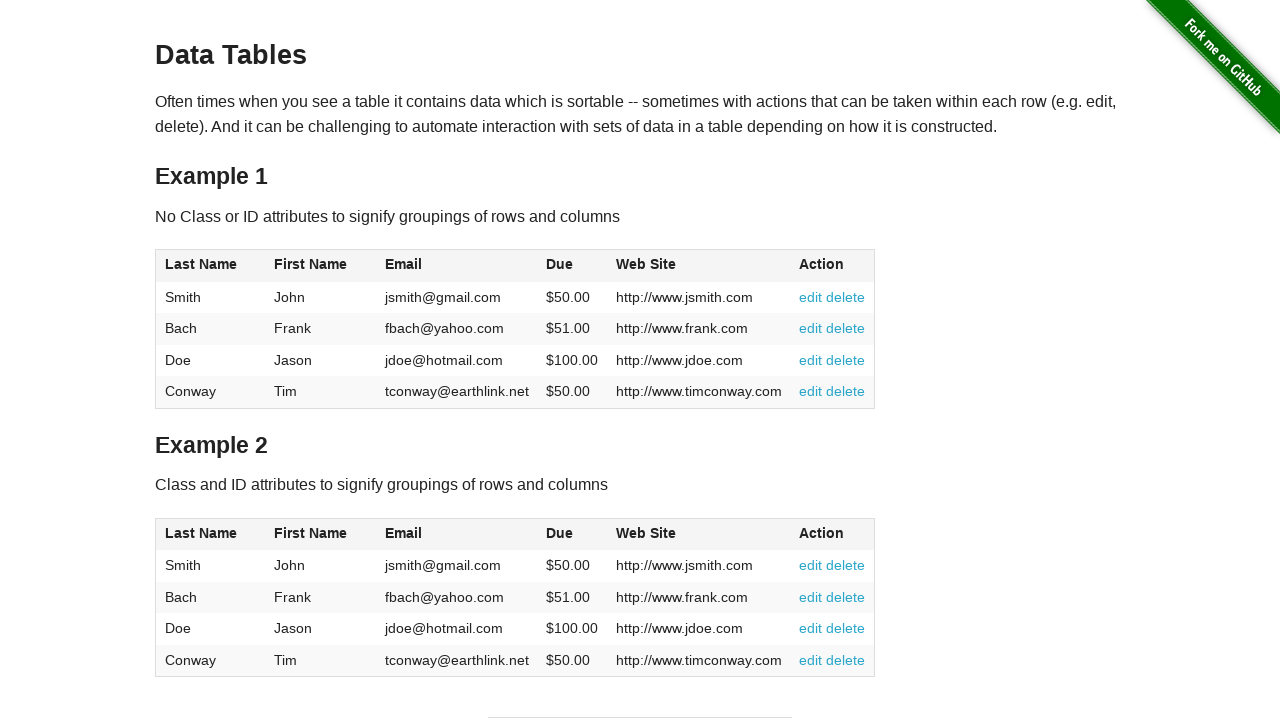

Verified table row 1 is present
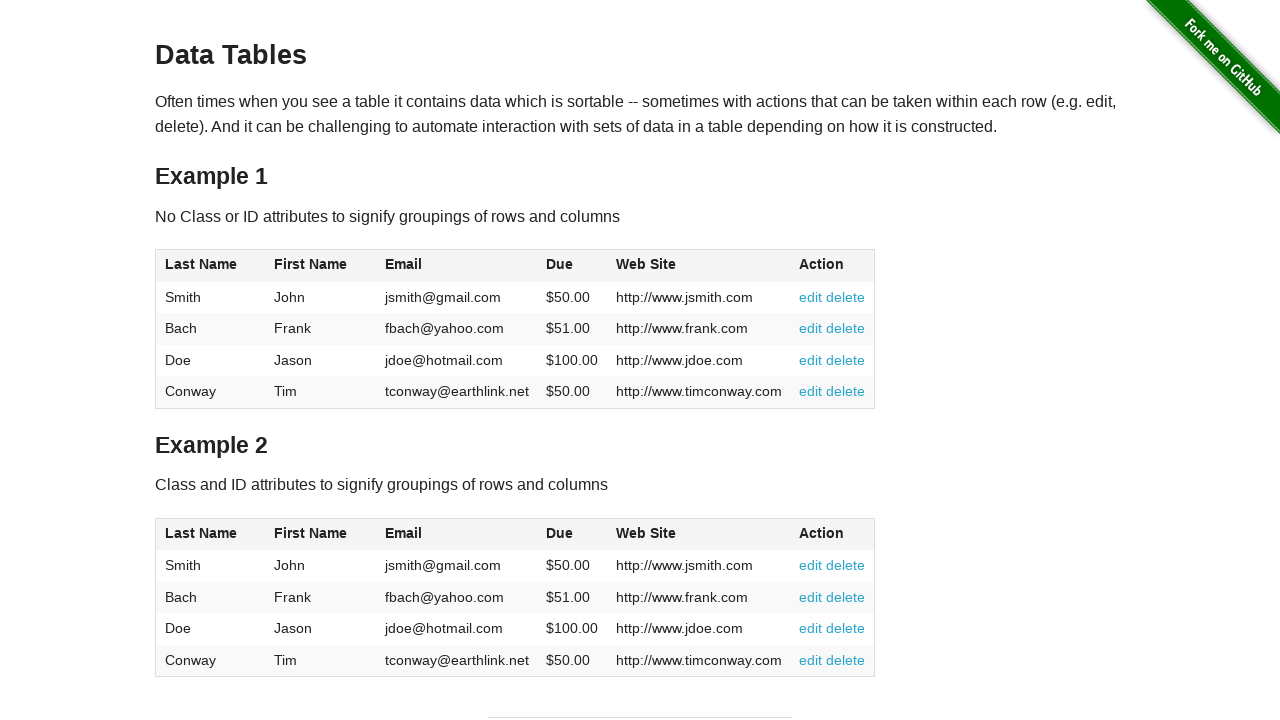

Verified table row 2 is present
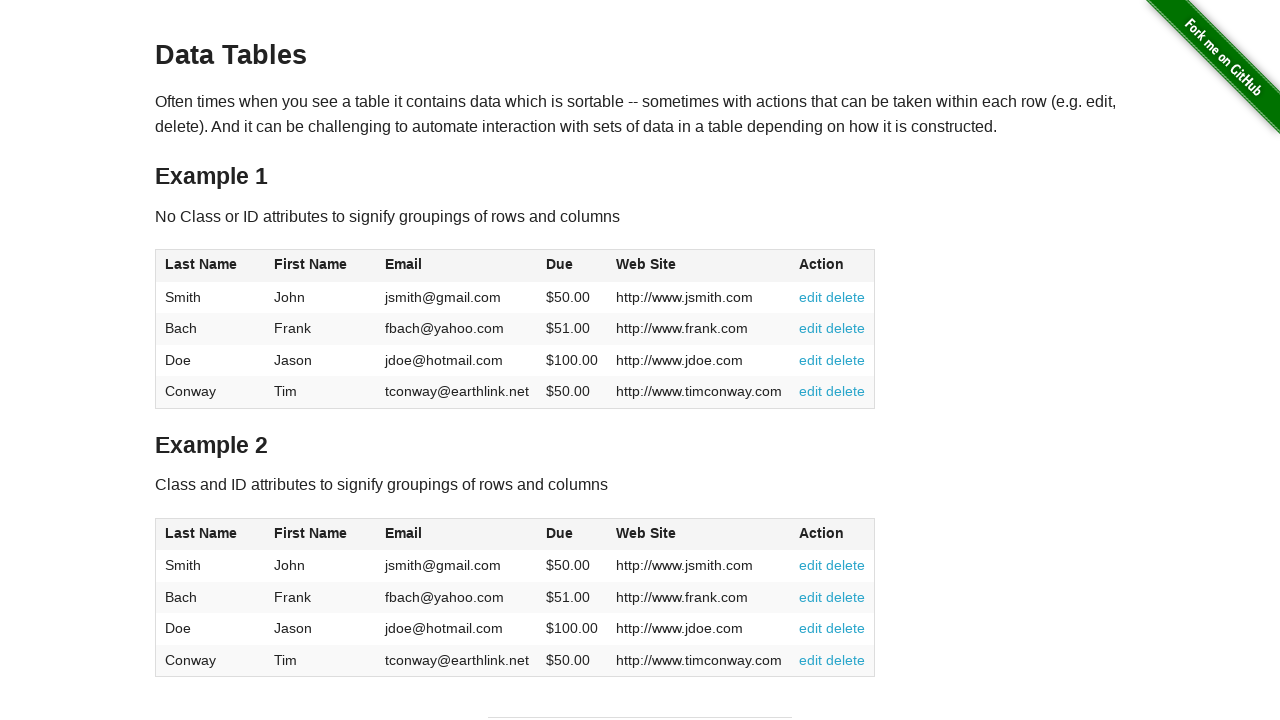

Verified table row 3 is present
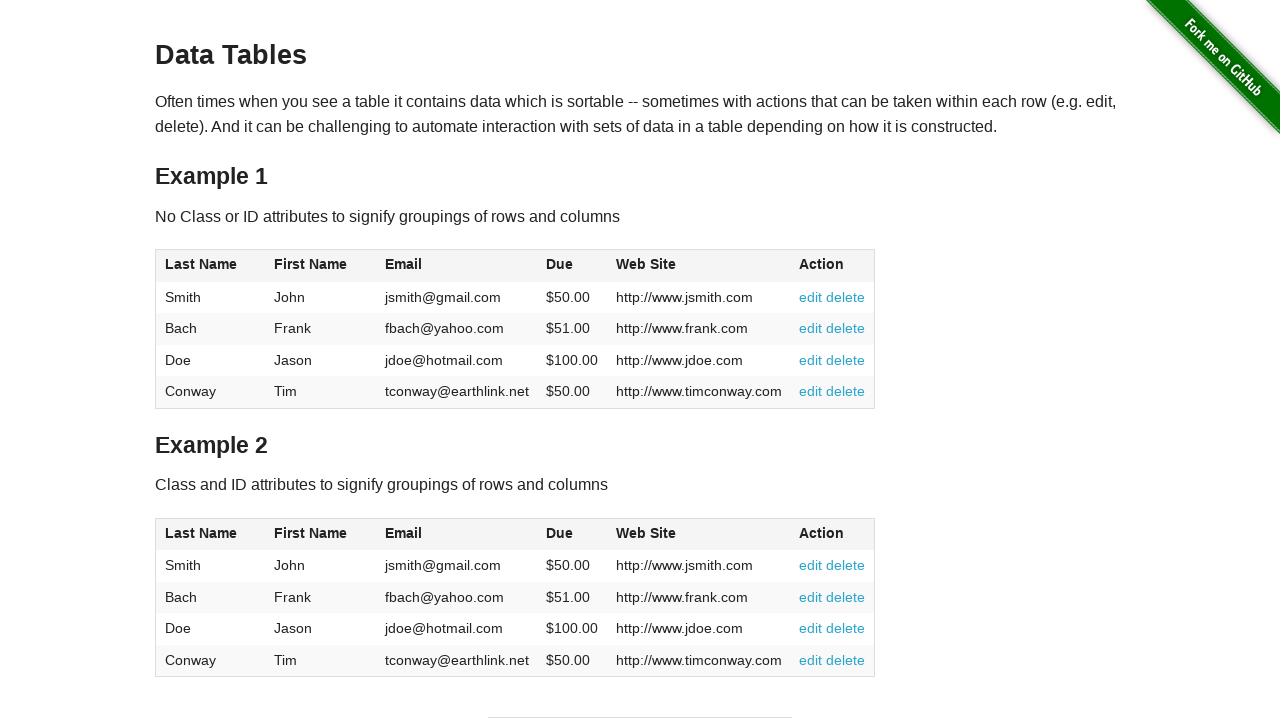

Verified table row 4 is present
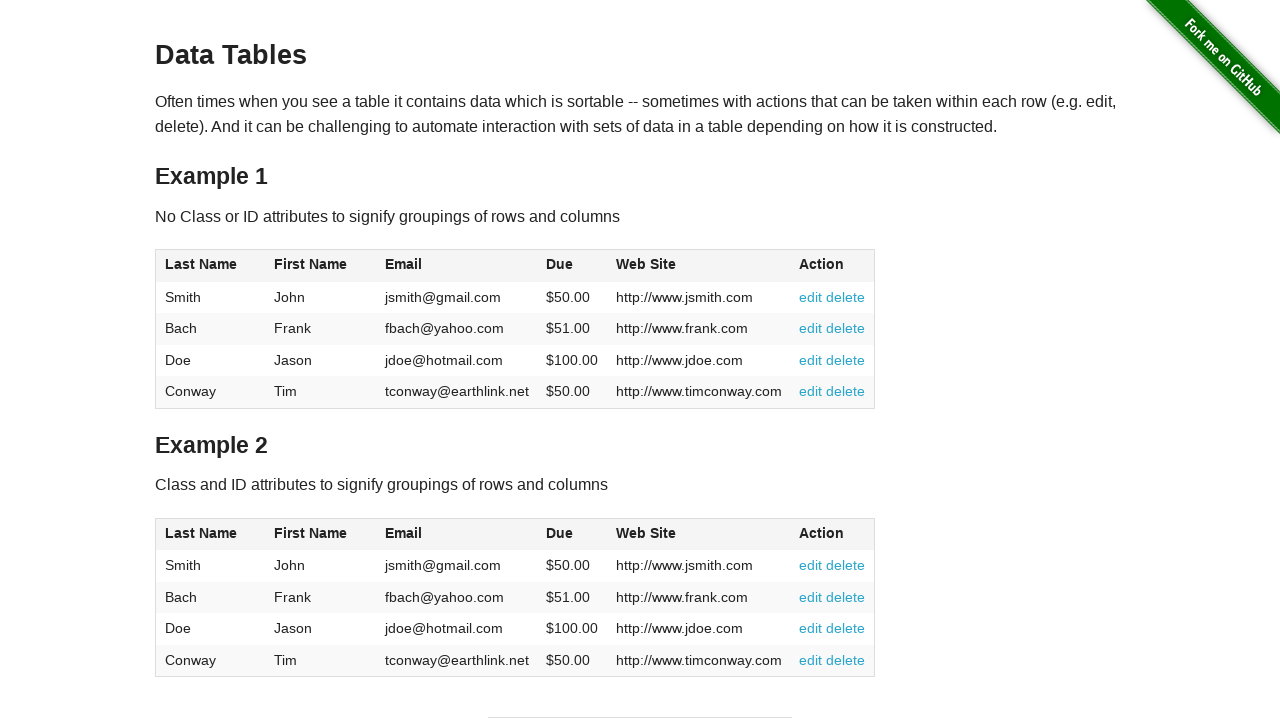

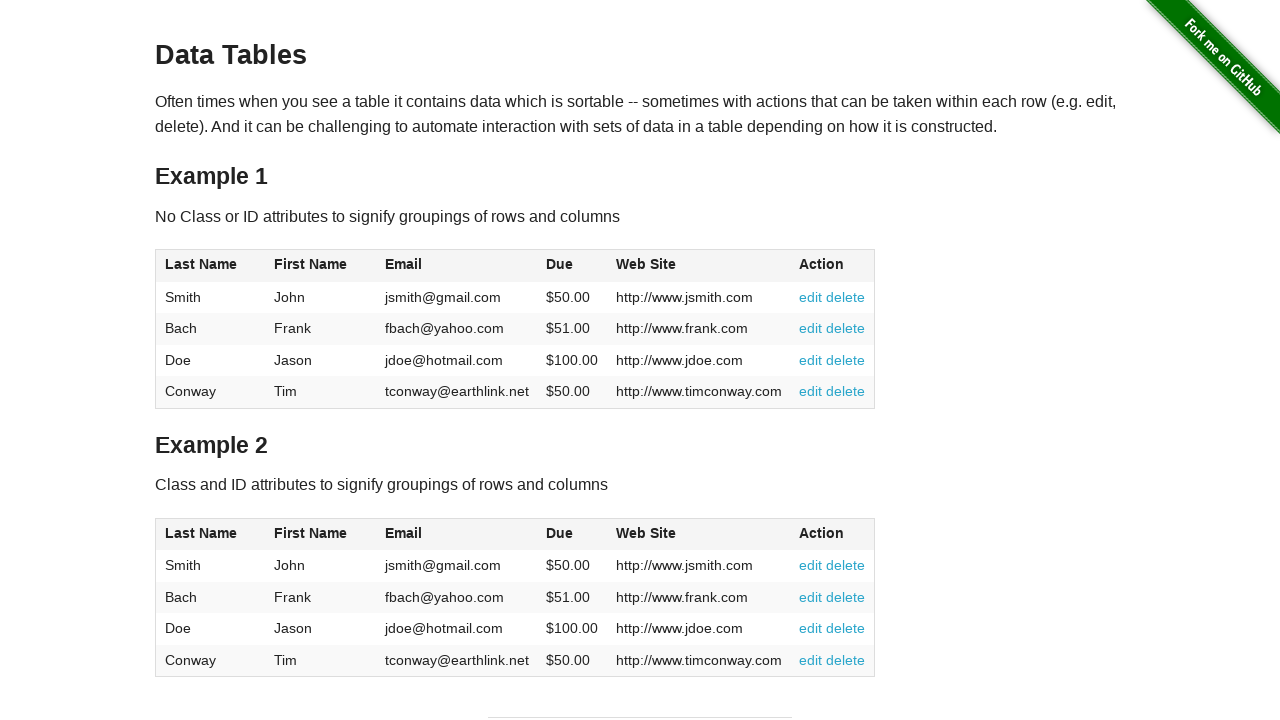